Tests hover functionality by moving mouse over a menu item to trigger hover effects

Starting URL: https://demoqa.com/menu/#

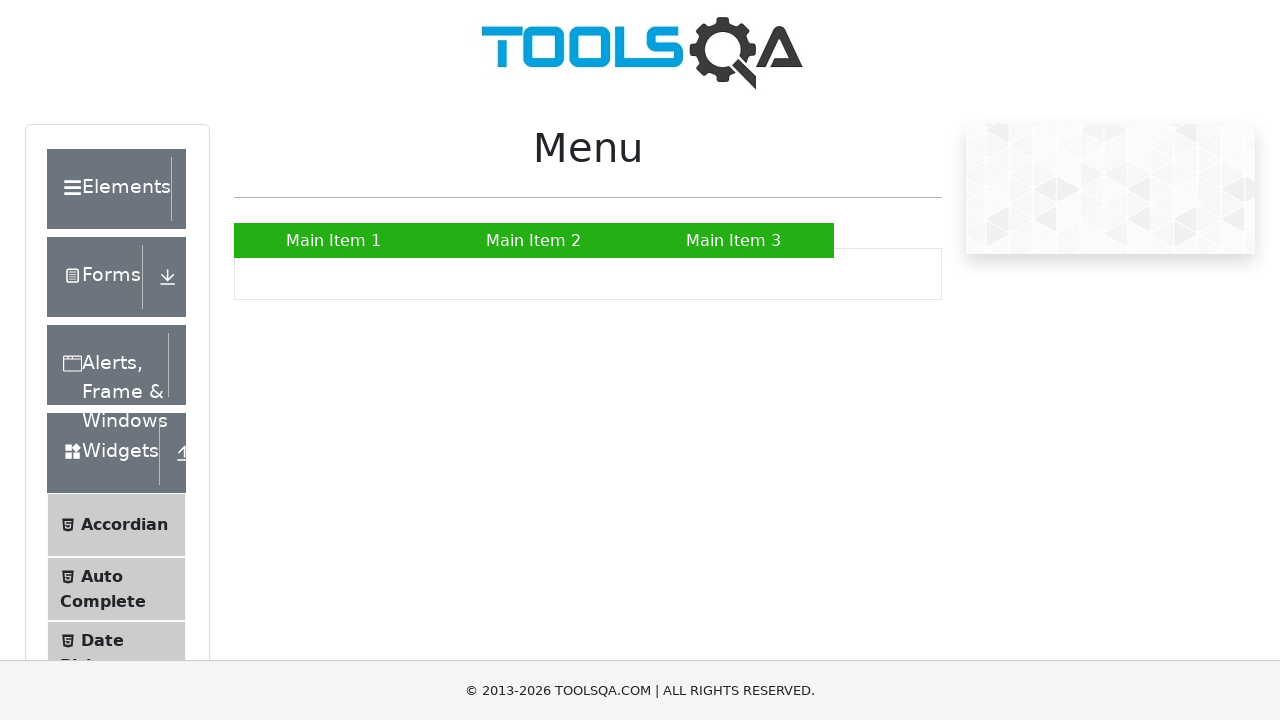

Located Main Item 2 menu element
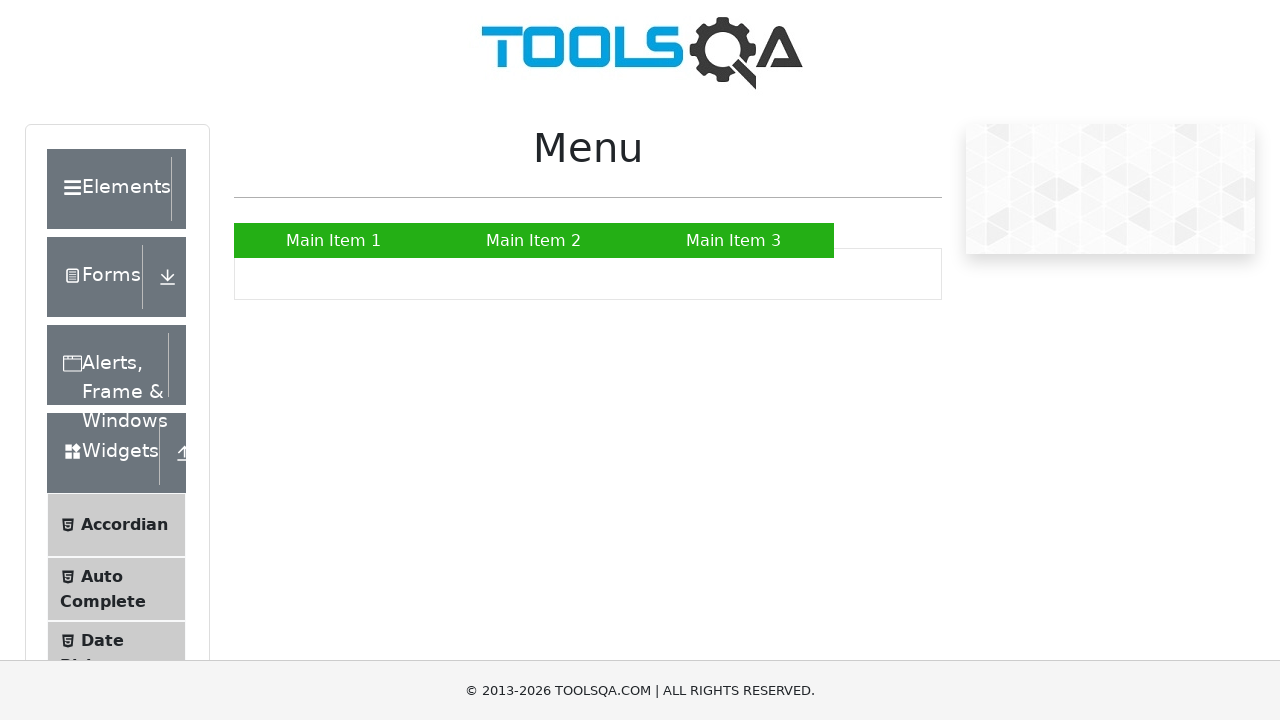

Hovered over Main Item 2 menu item to trigger hover effects at (534, 240) on text='Main Item 2'
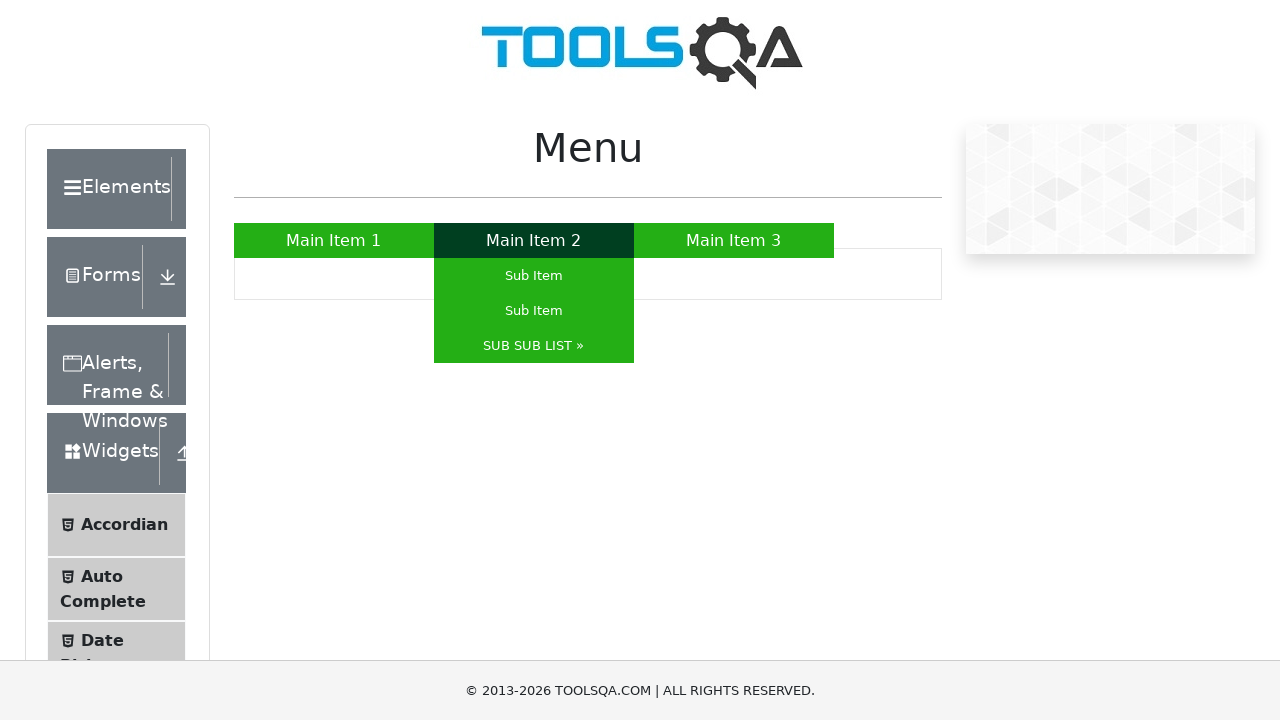

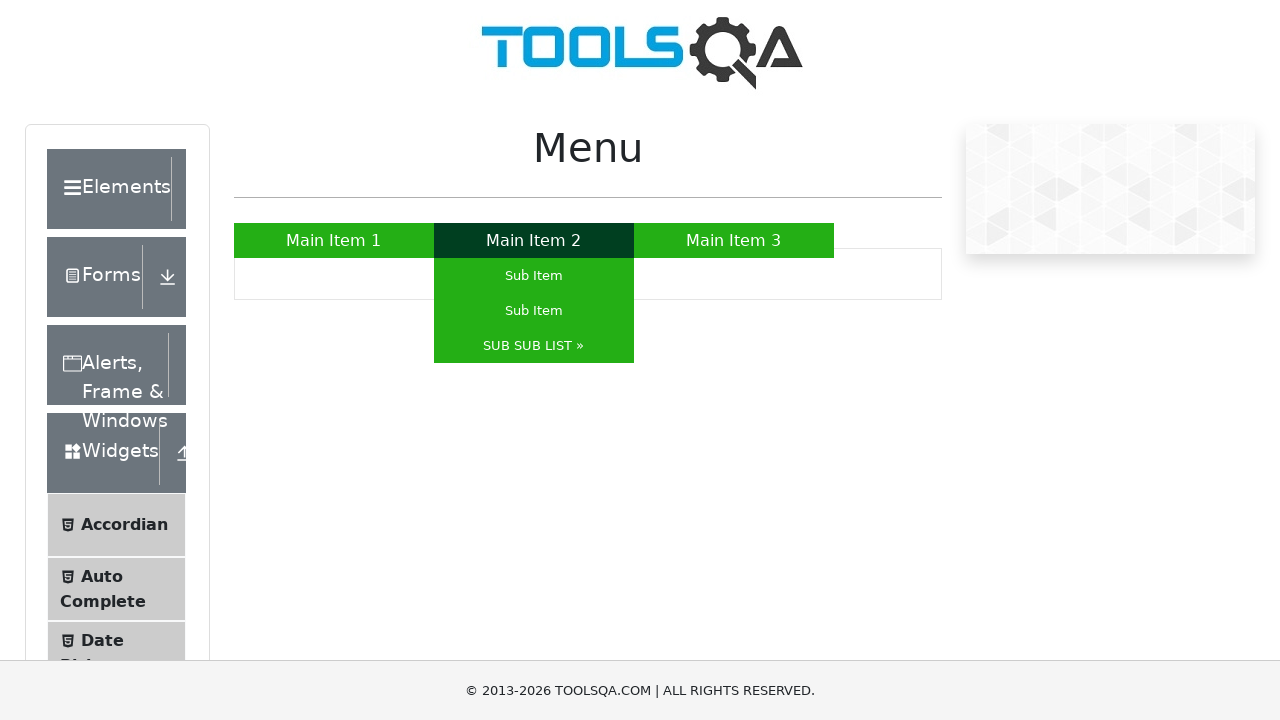